Tests that the Clear completed button displays correct text after completing an item

Starting URL: https://demo.playwright.dev/todomvc

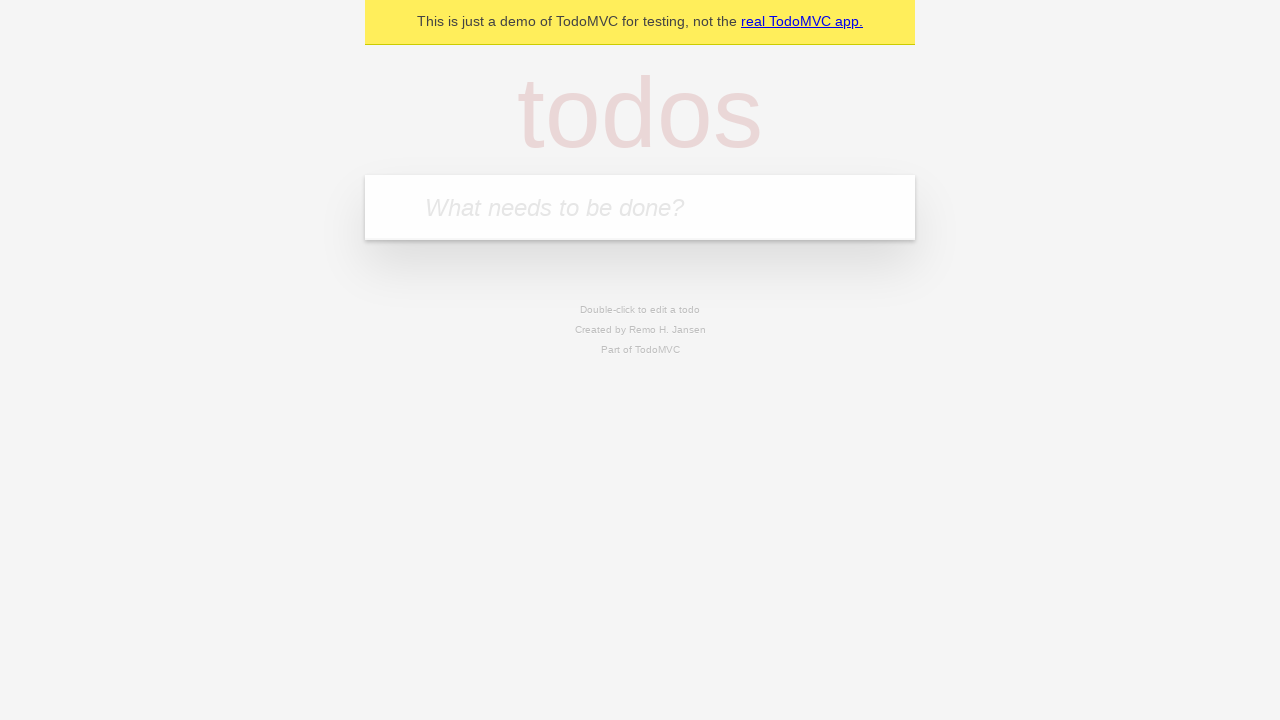

Filled first todo field with 'buy some cheese' on internal:attr=[placeholder="What needs to be done?"i]
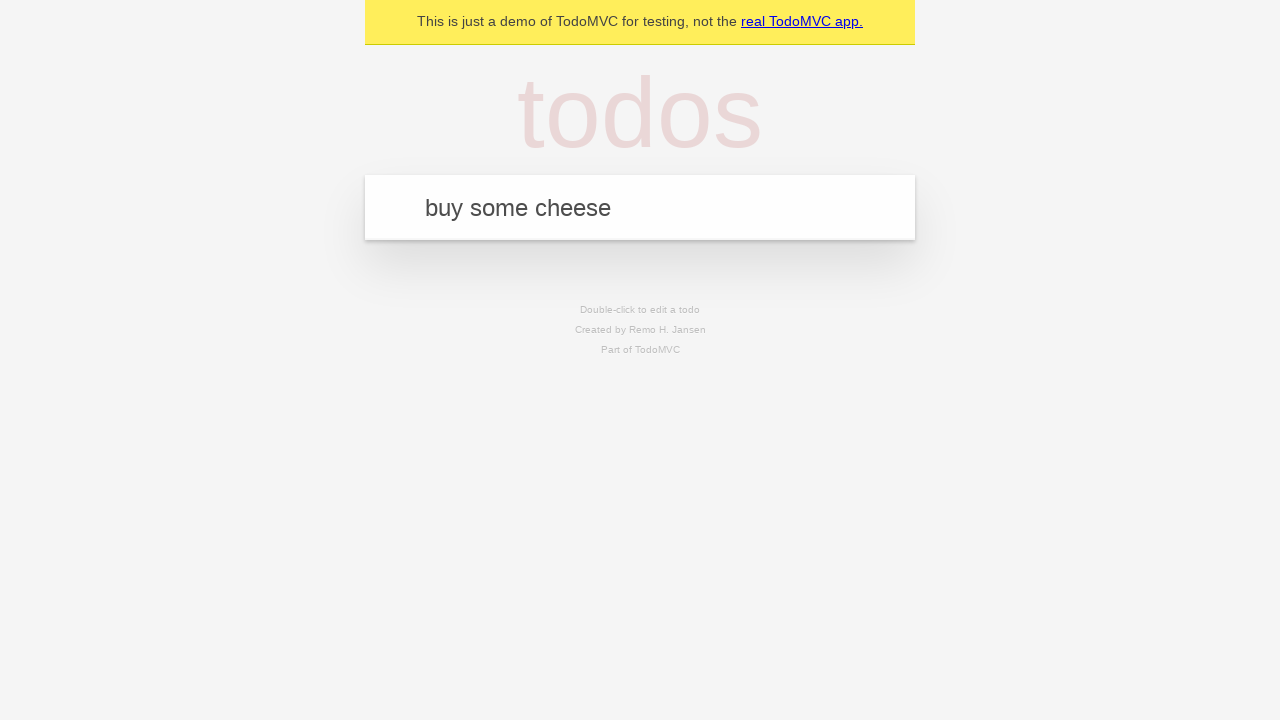

Pressed Enter to add first todo on internal:attr=[placeholder="What needs to be done?"i]
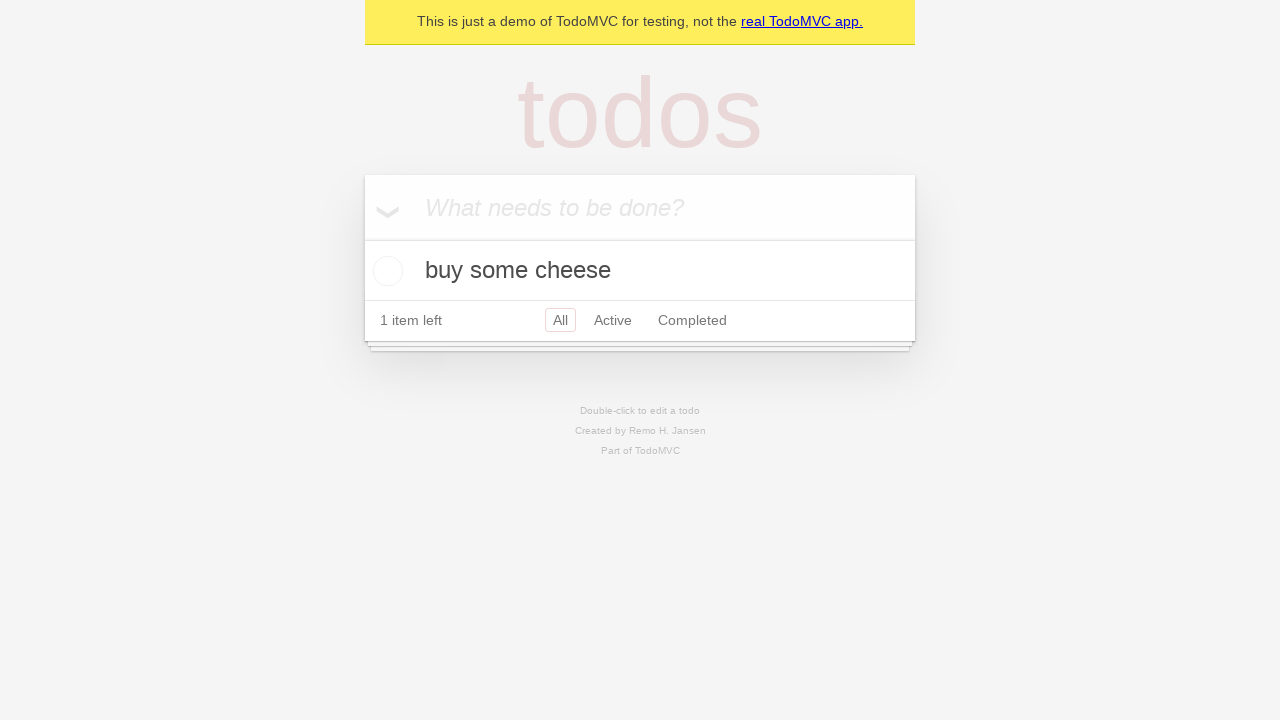

Filled second todo field with 'feed the cat' on internal:attr=[placeholder="What needs to be done?"i]
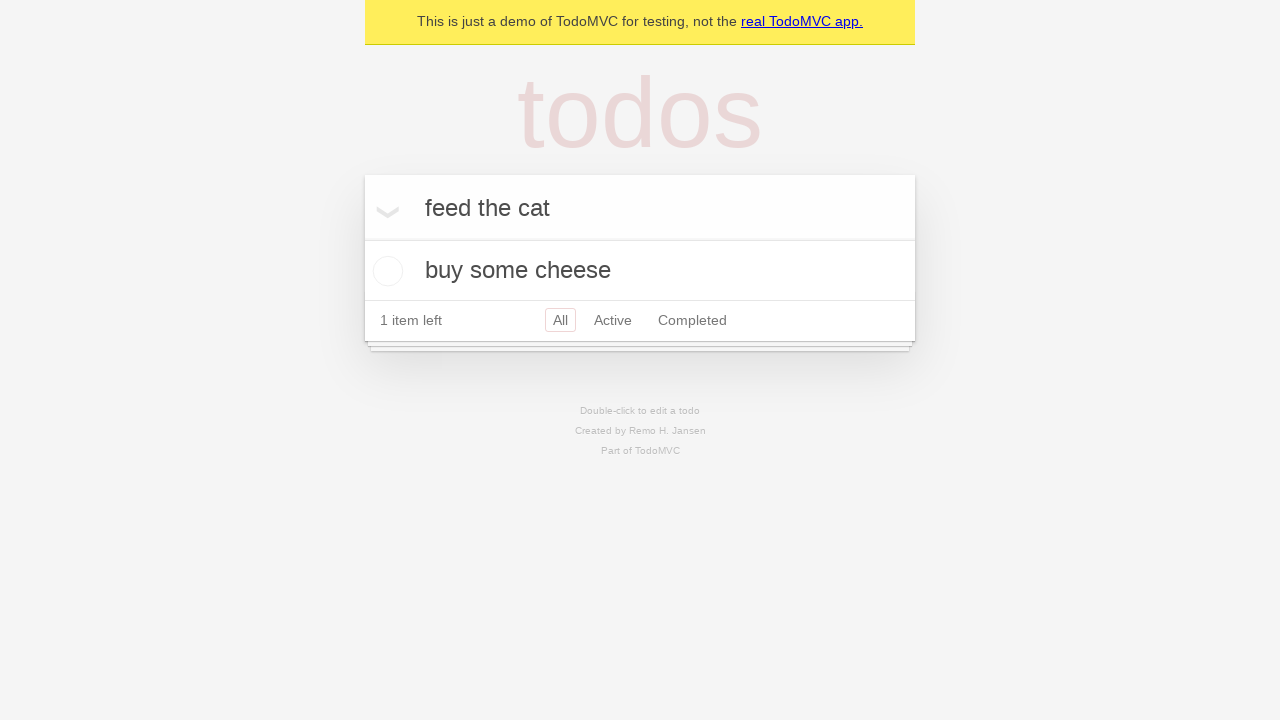

Pressed Enter to add second todo on internal:attr=[placeholder="What needs to be done?"i]
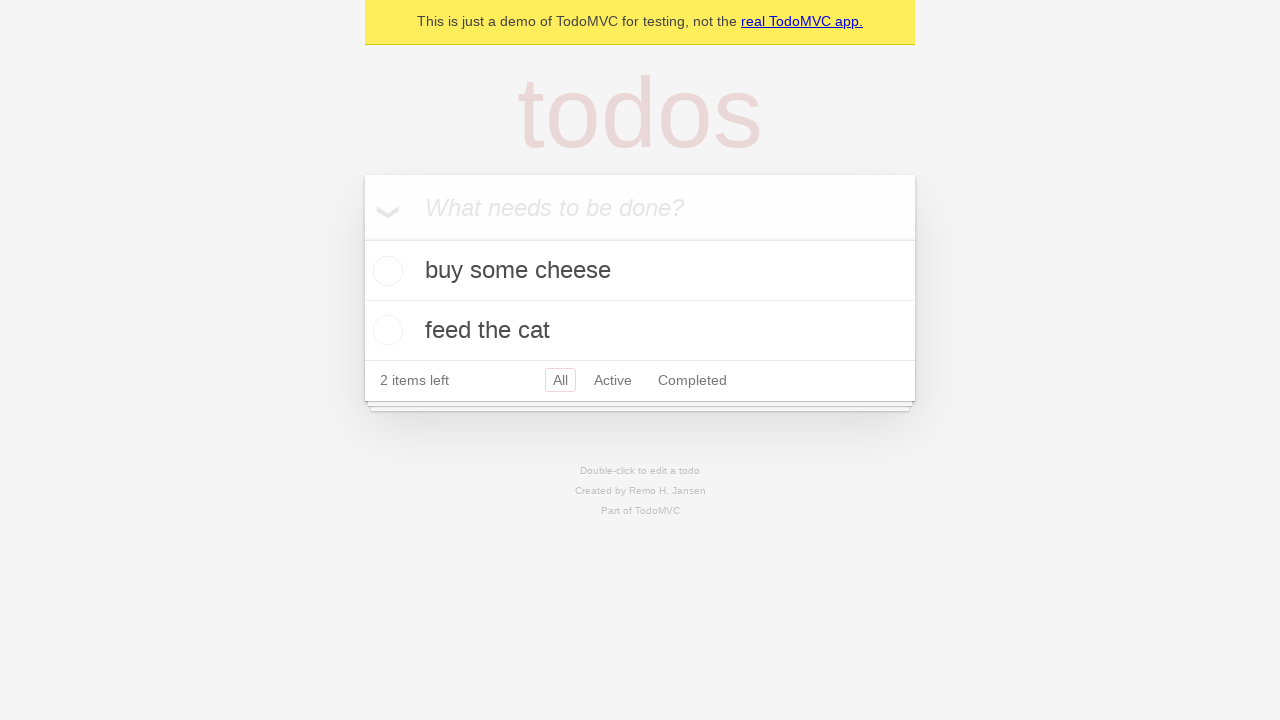

Filled third todo field with 'book a doctors appointment' on internal:attr=[placeholder="What needs to be done?"i]
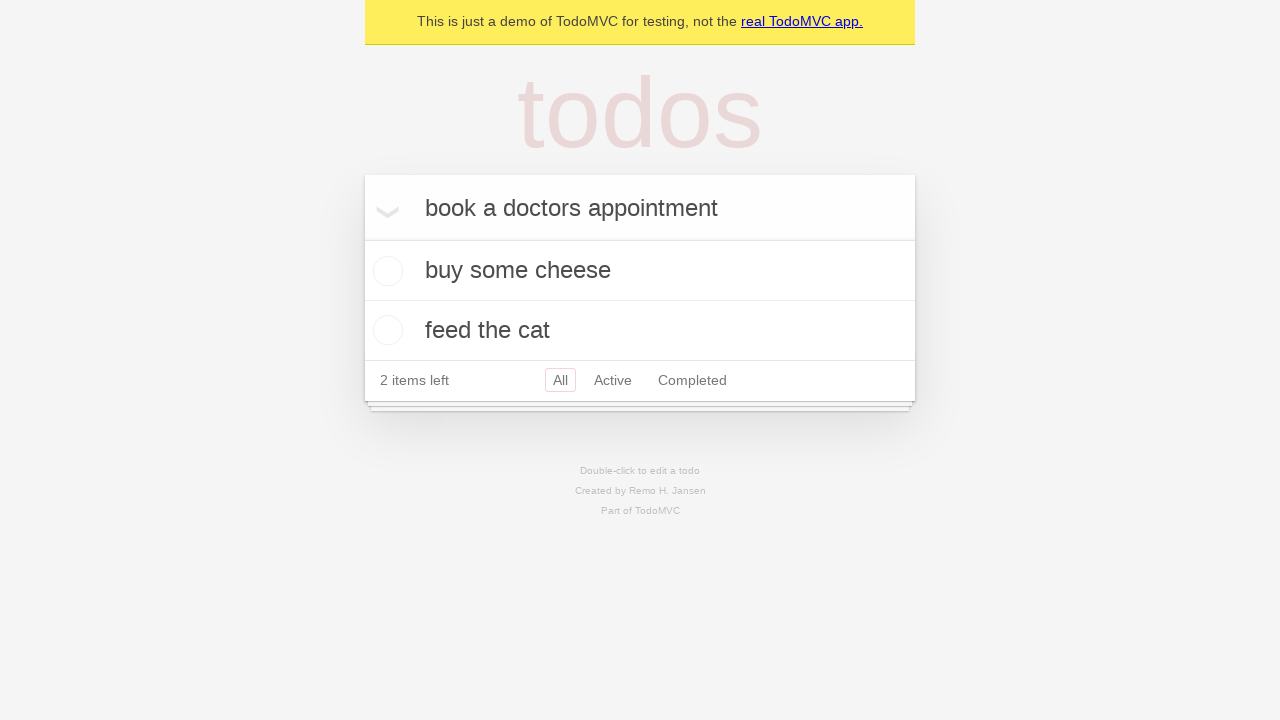

Pressed Enter to add third todo on internal:attr=[placeholder="What needs to be done?"i]
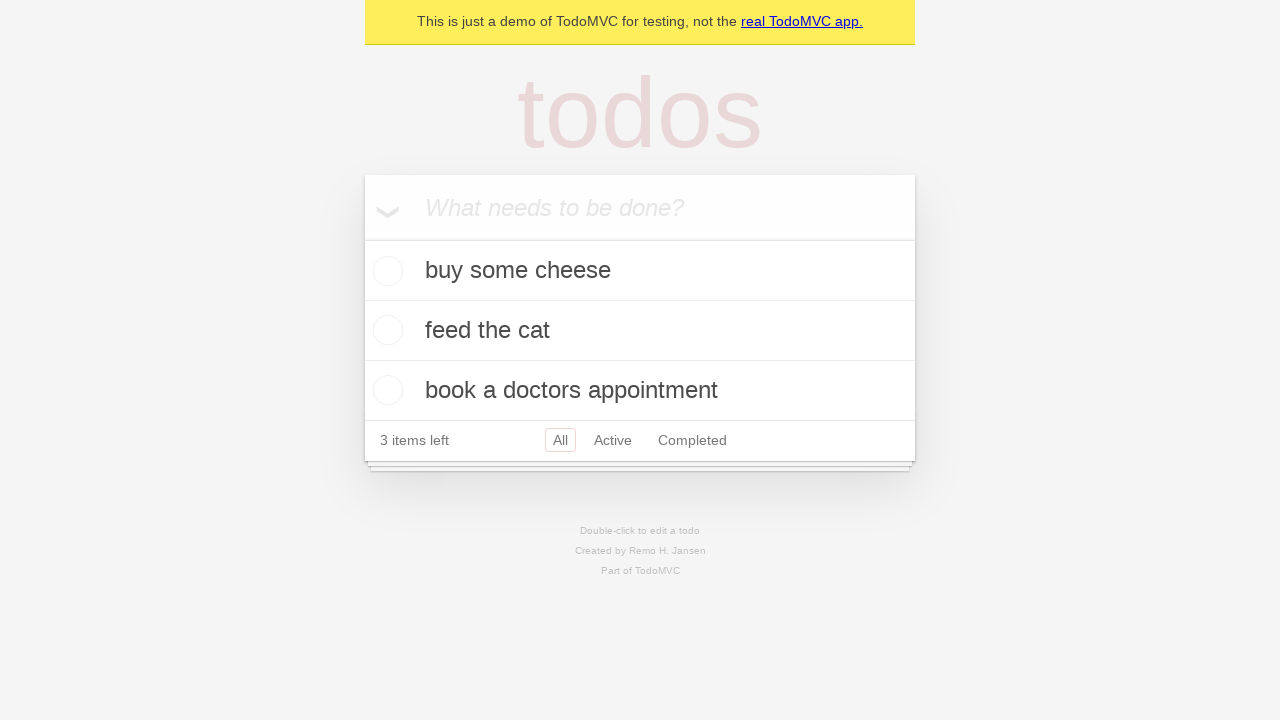

Checked the first todo item as completed at (385, 271) on .todo-list li .toggle >> nth=0
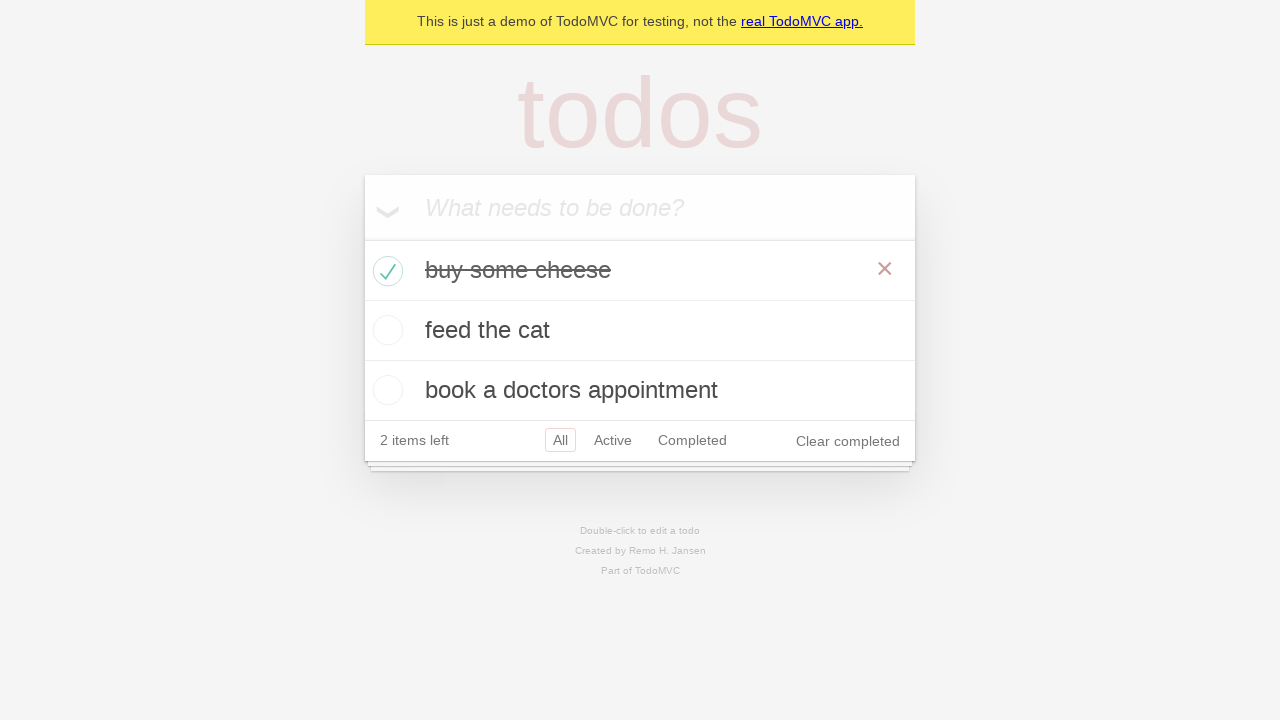

Clear completed button appeared after marking first todo as done
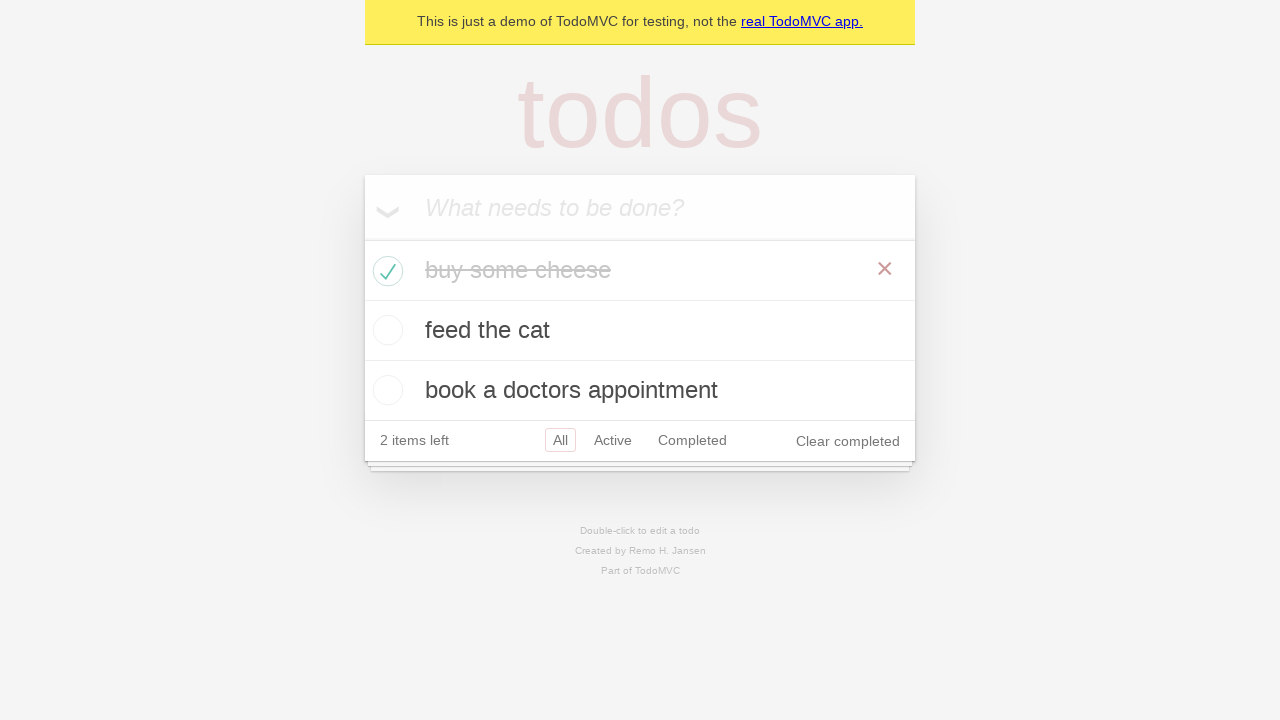

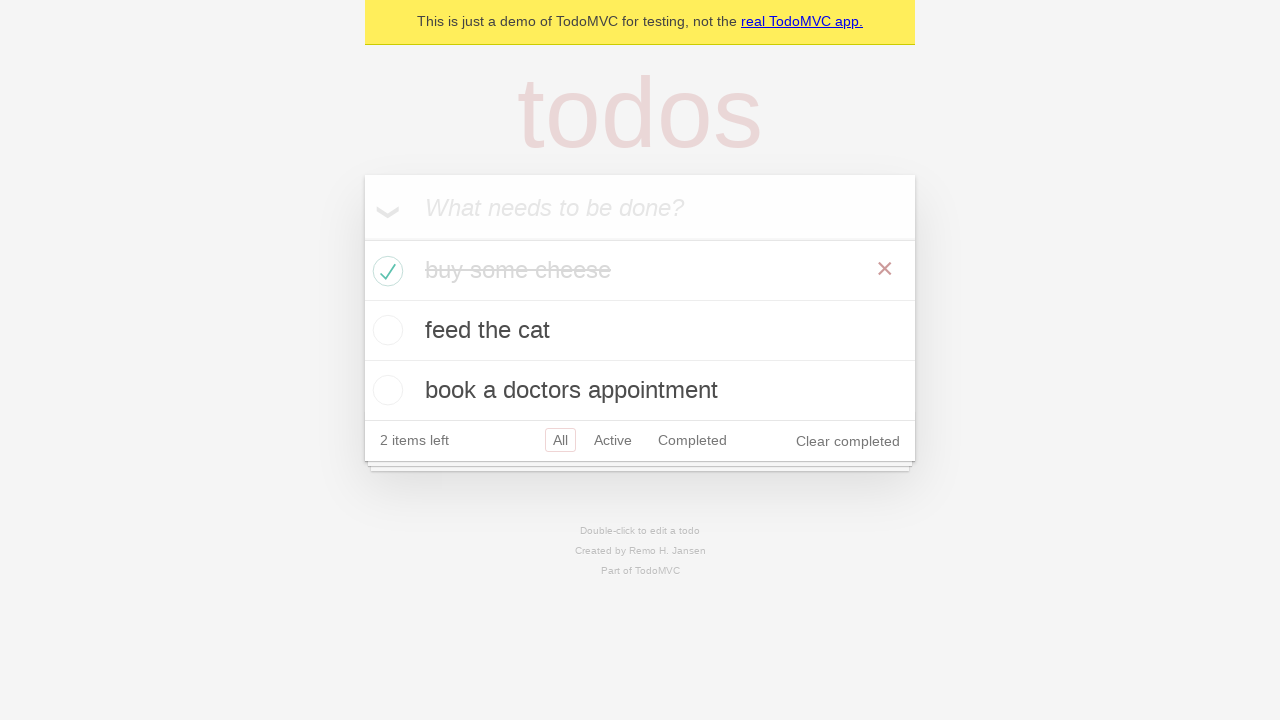